Tests JavaScript prompt alert handling by clicking a button to trigger a prompt, entering text, and accepting the alert

Starting URL: https://the-internet.herokuapp.com/javascript_alerts

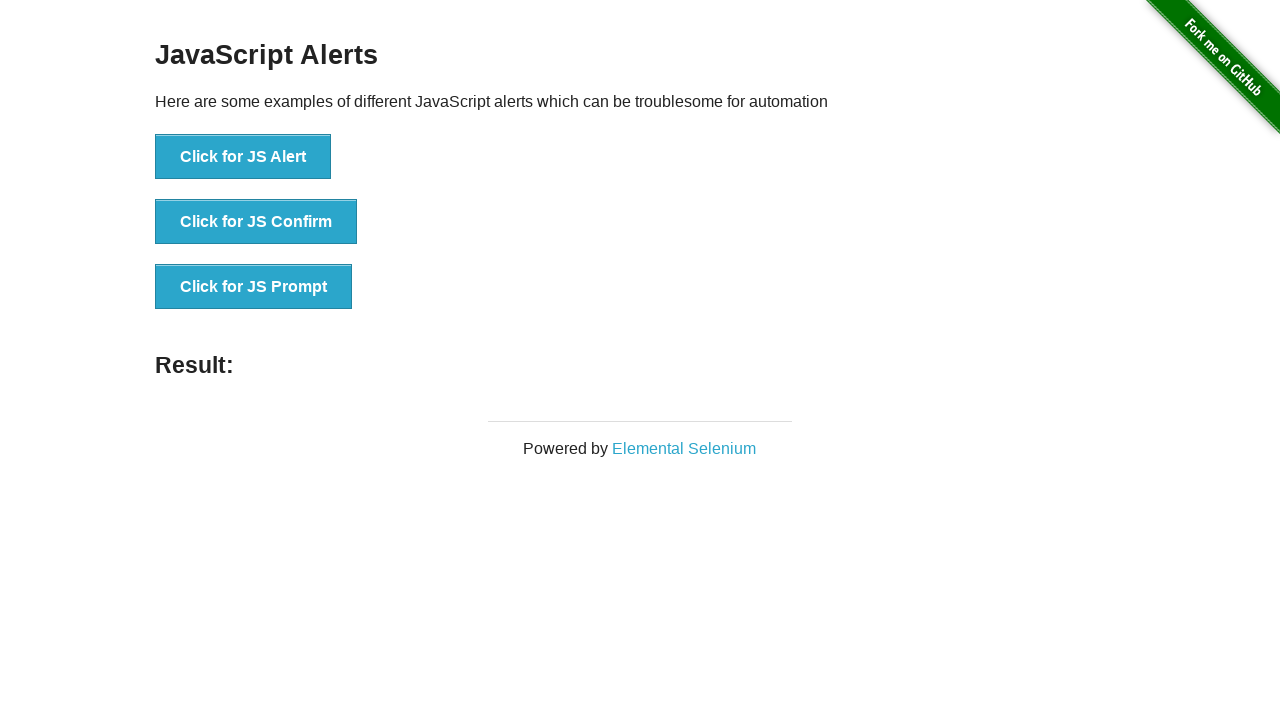

Clicked 'Click for JS Prompt' button to trigger JavaScript prompt at (254, 287) on xpath=//button[normalize-space()='Click for JS Prompt']
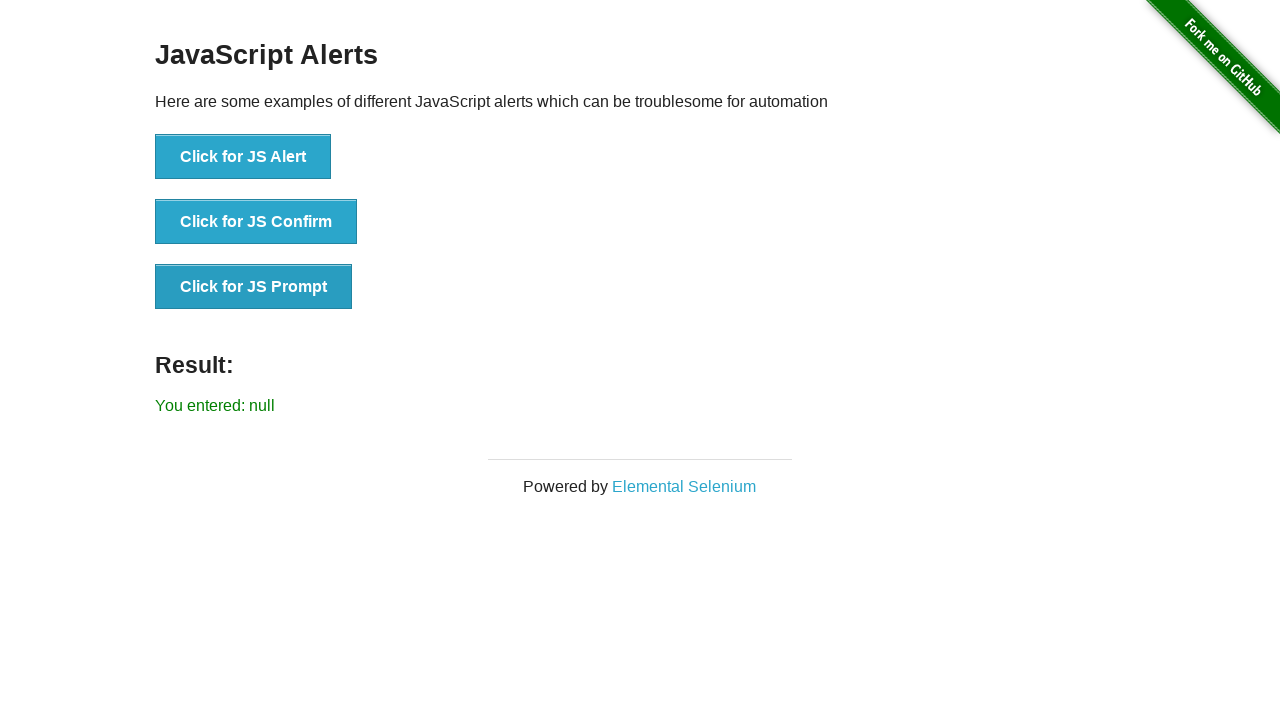

Registered dialog handler to accept prompt with 'Welcome' text
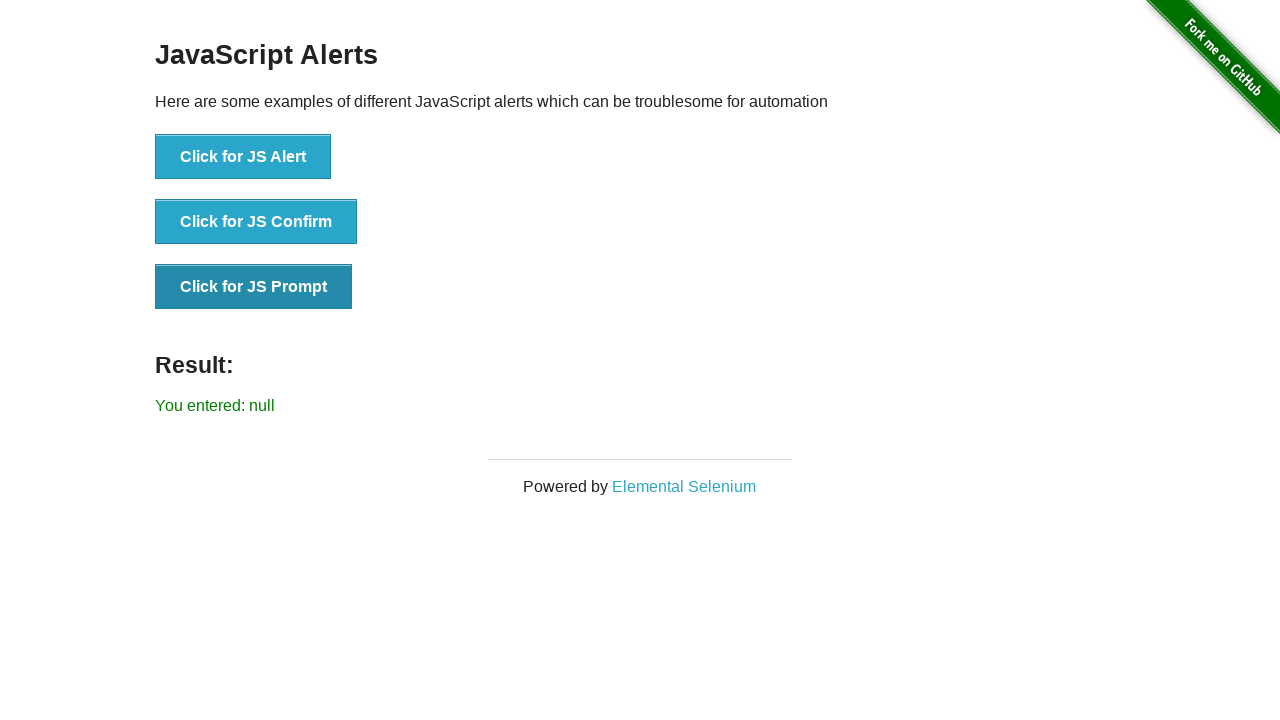

Re-clicked 'Click for JS Prompt' button to trigger dialog with handler attached at (254, 287) on xpath=//button[normalize-space()='Click for JS Prompt']
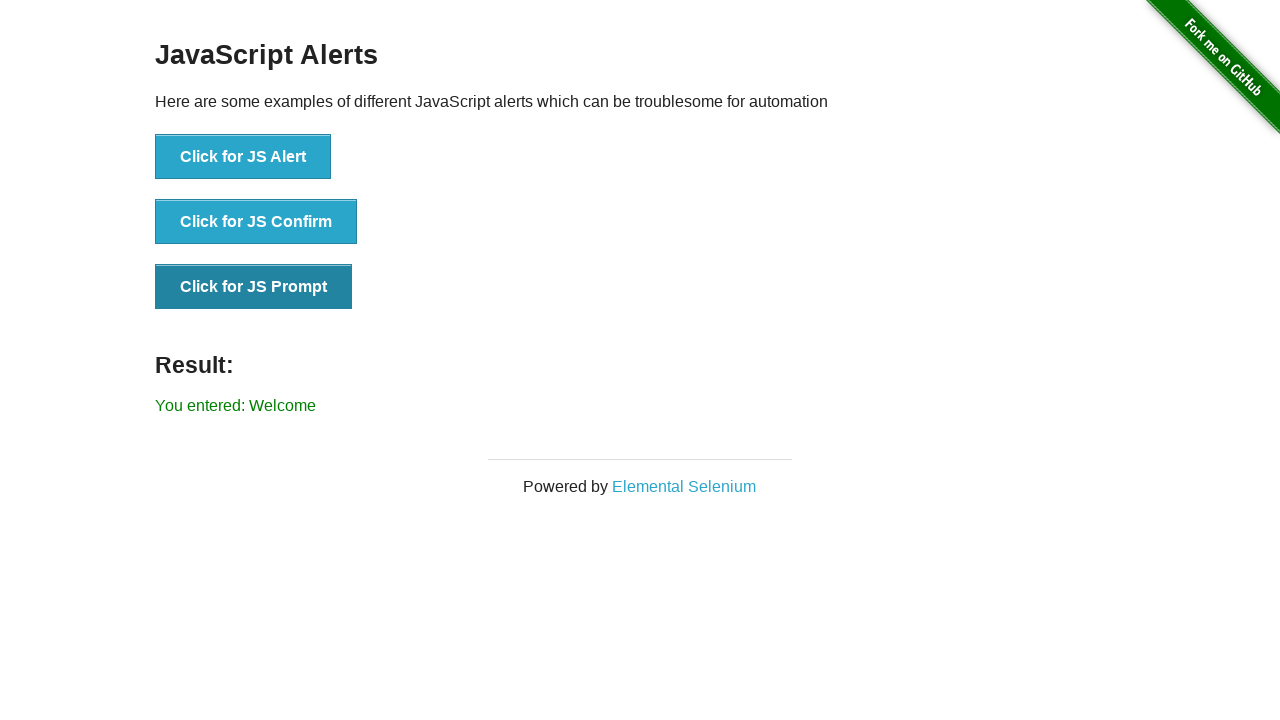

Result element loaded after accepting prompt
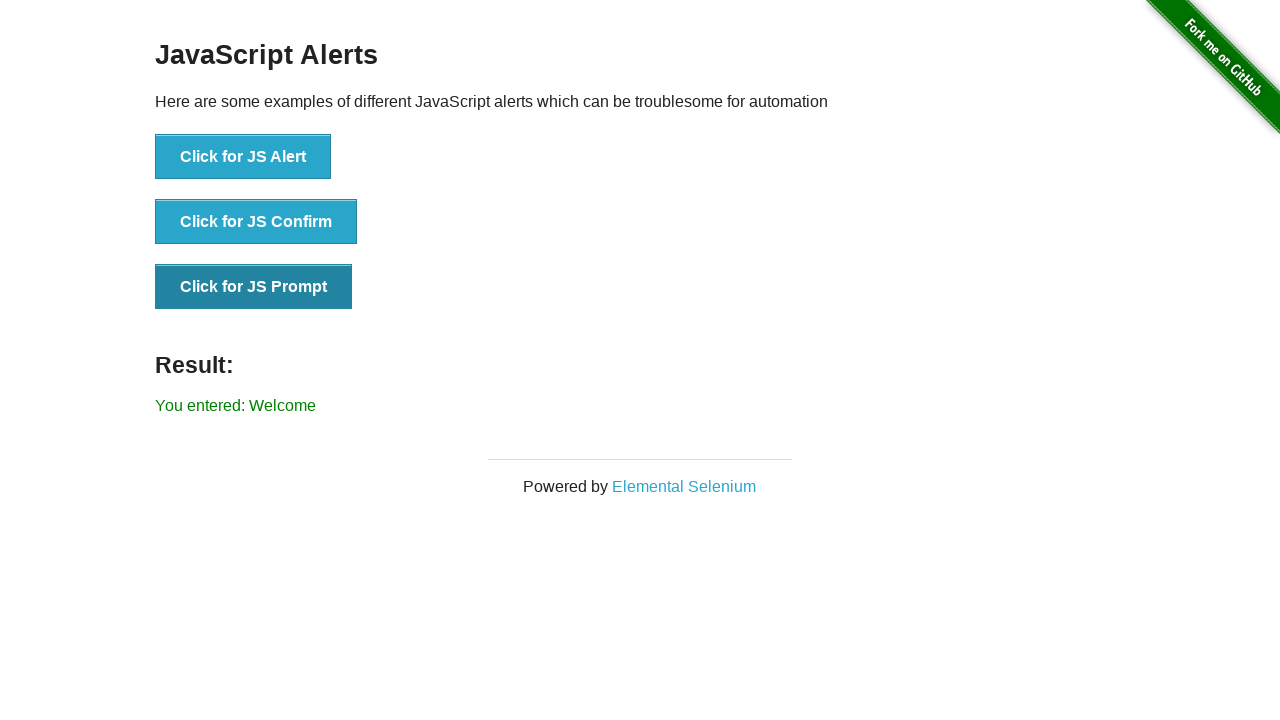

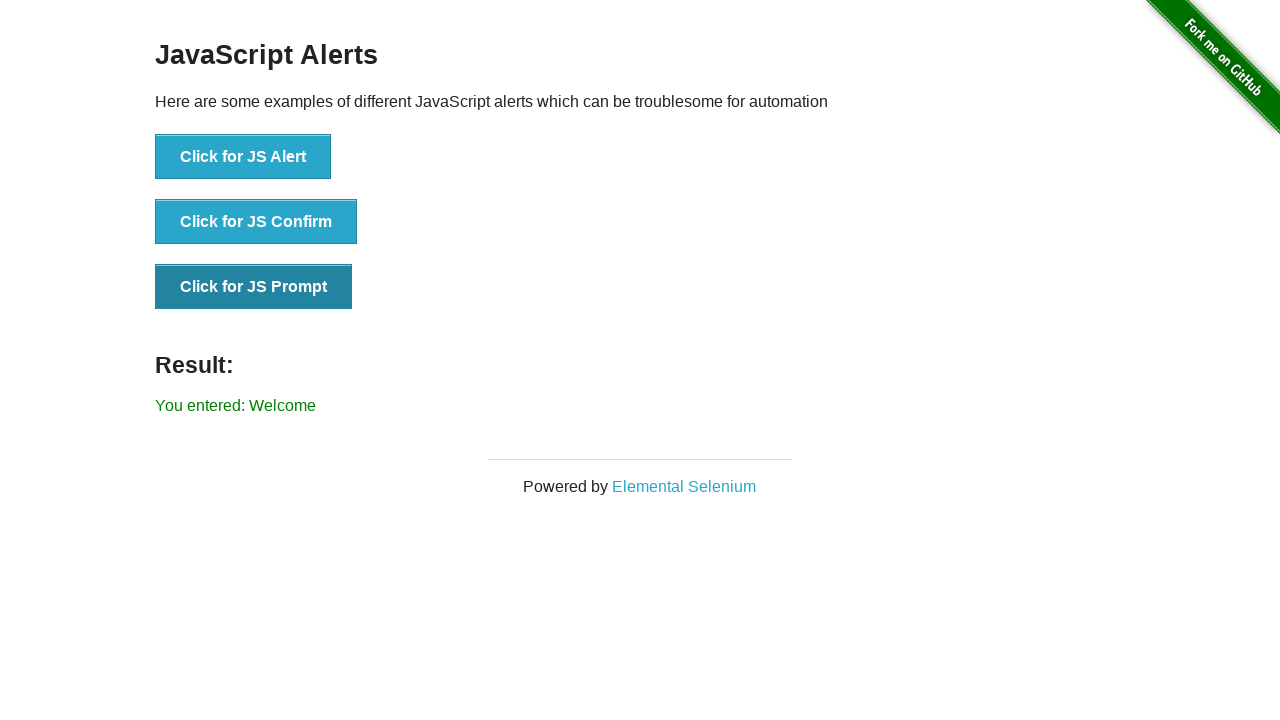